Tests dropdown selection by manually iterating through option elements, clicking the desired option, and verifying the selection was made correctly.

Starting URL: http://the-internet.herokuapp.com/dropdown

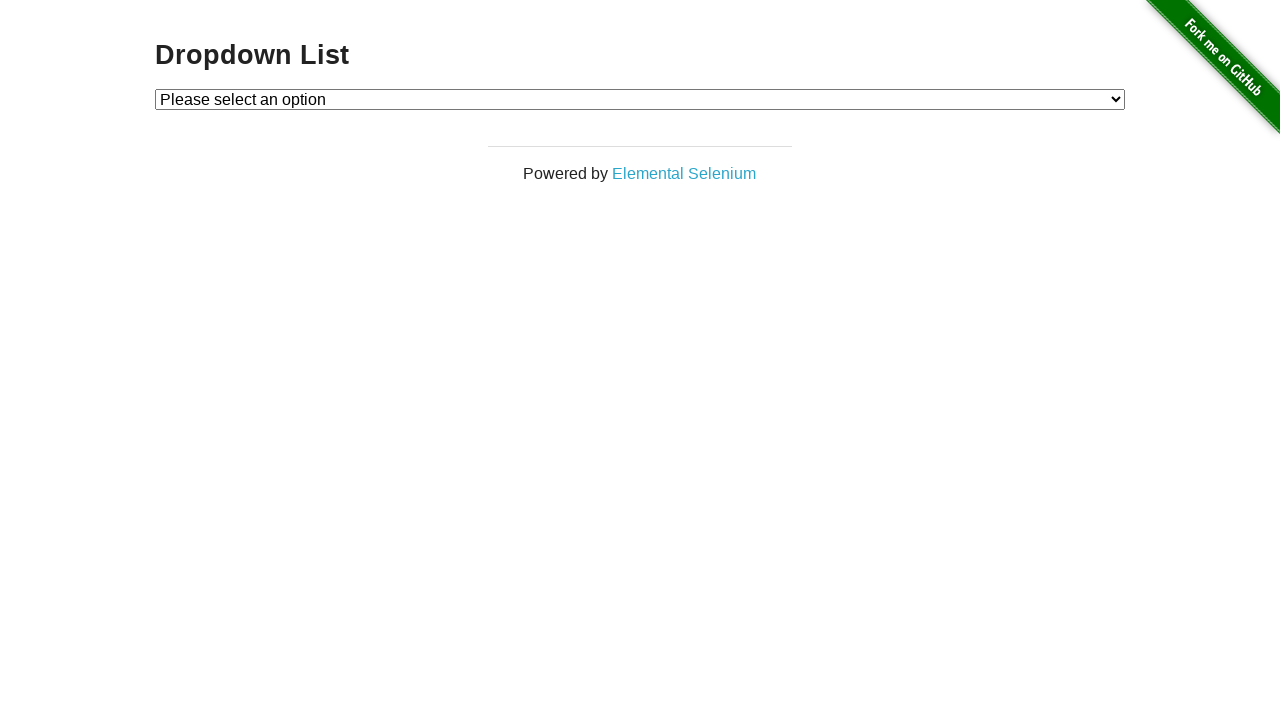

Waited for dropdown element to be available
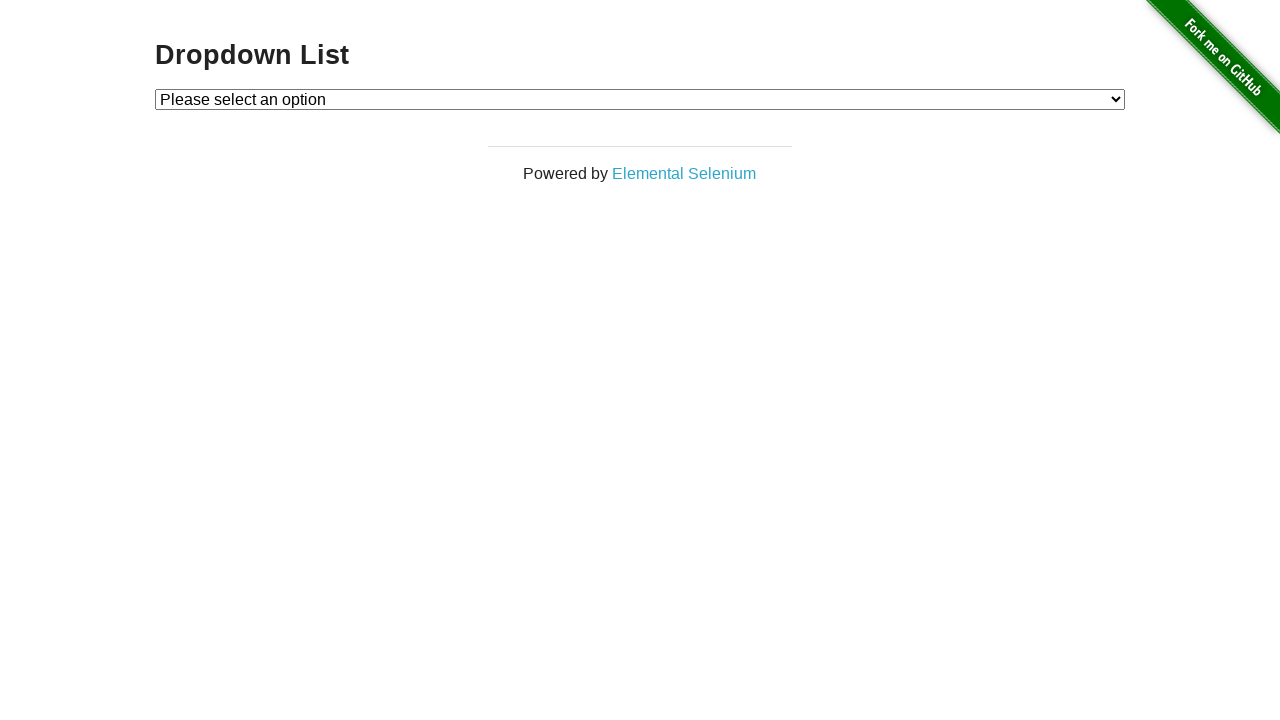

Selected 'Option 1' from the dropdown on #dropdown
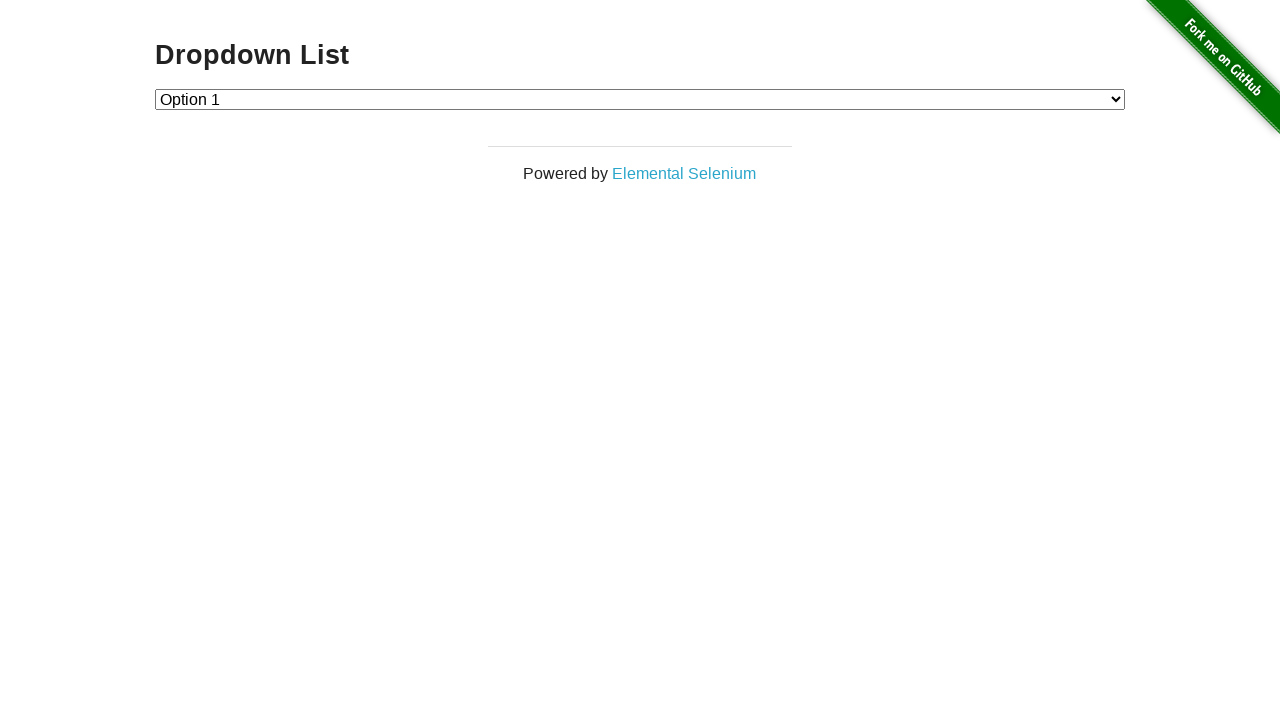

Retrieved the selected value from dropdown
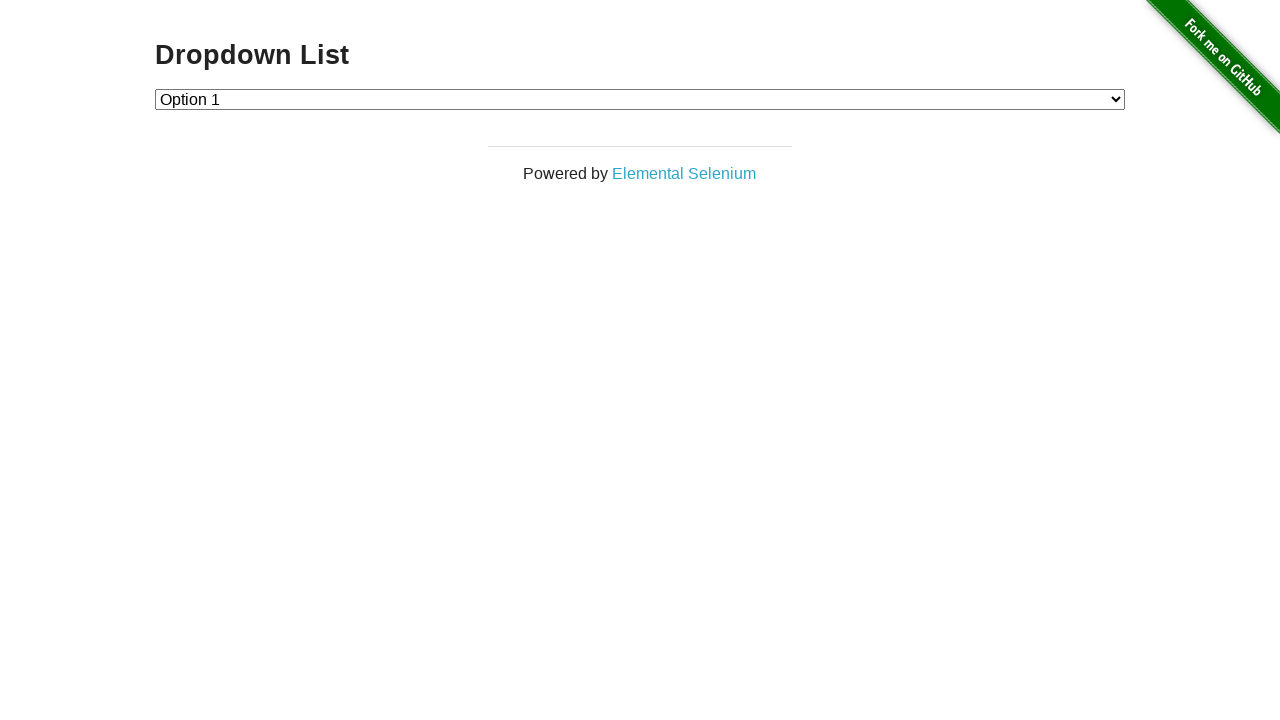

Verified that the dropdown selection was correct (value='1')
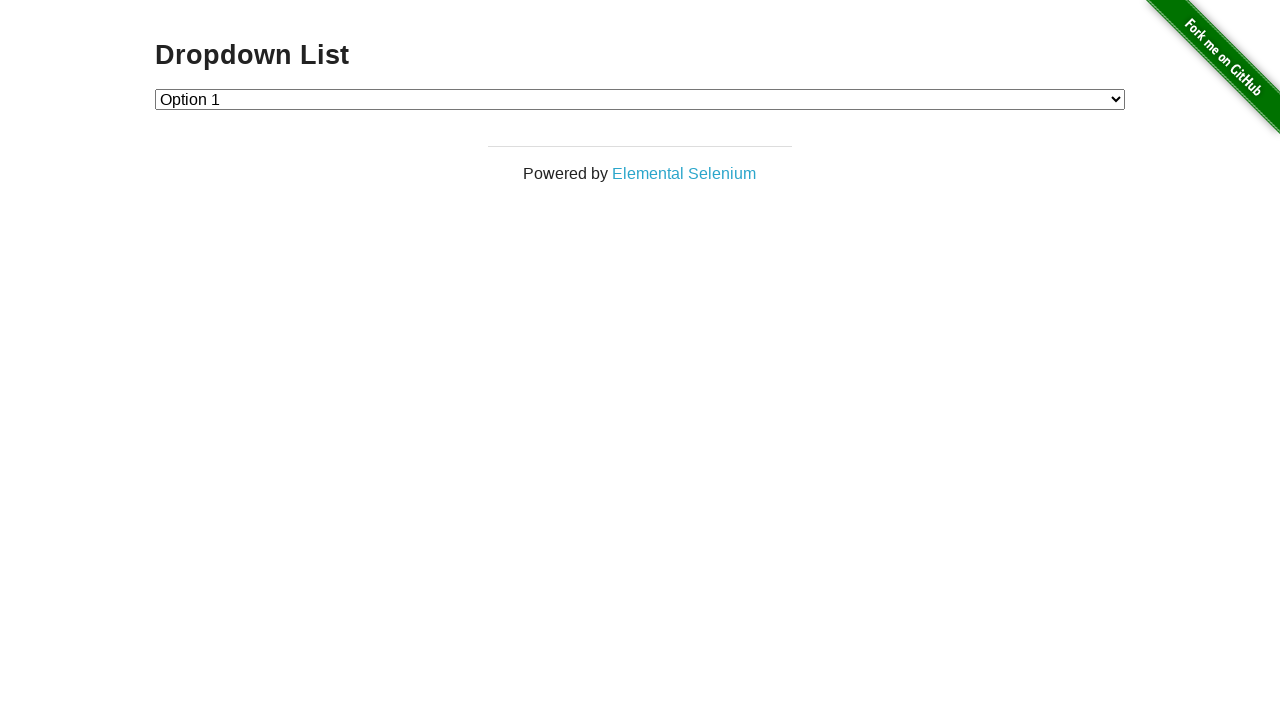

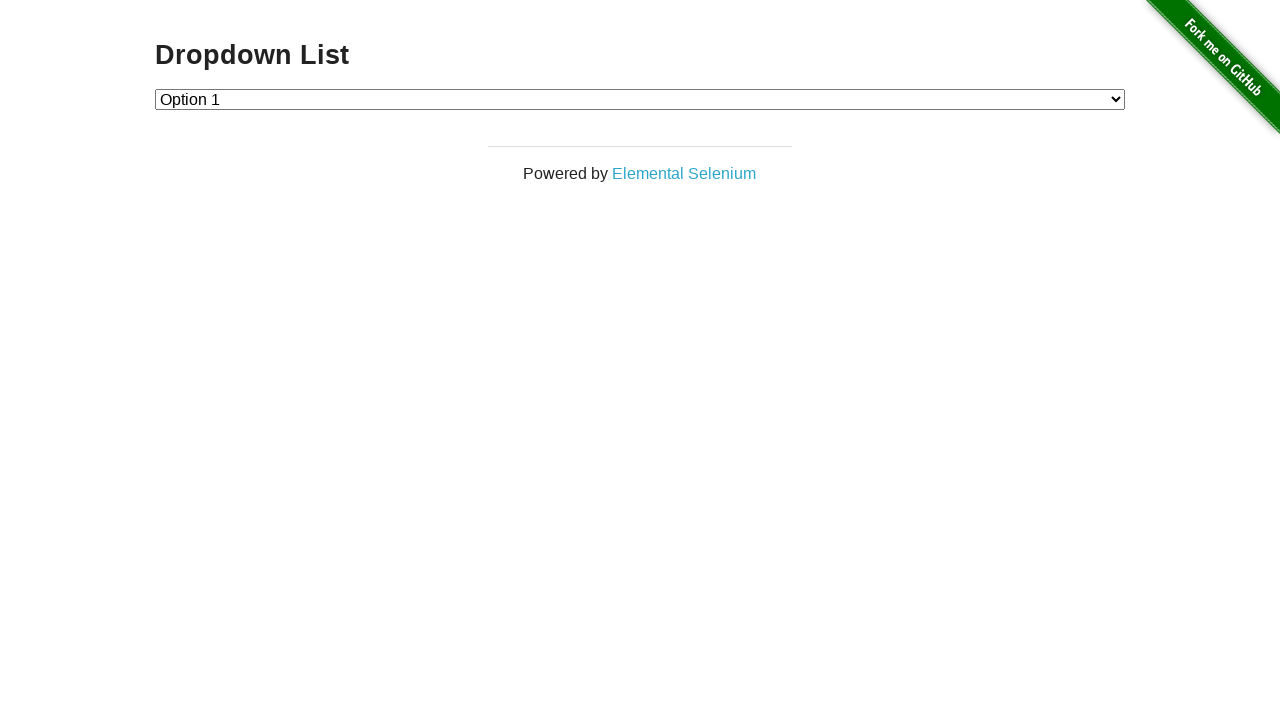